Tests navigation from inputs page to home page by clicking the Home link and verifying the page title

Starting URL: https://practice.cydeo.com/inputs

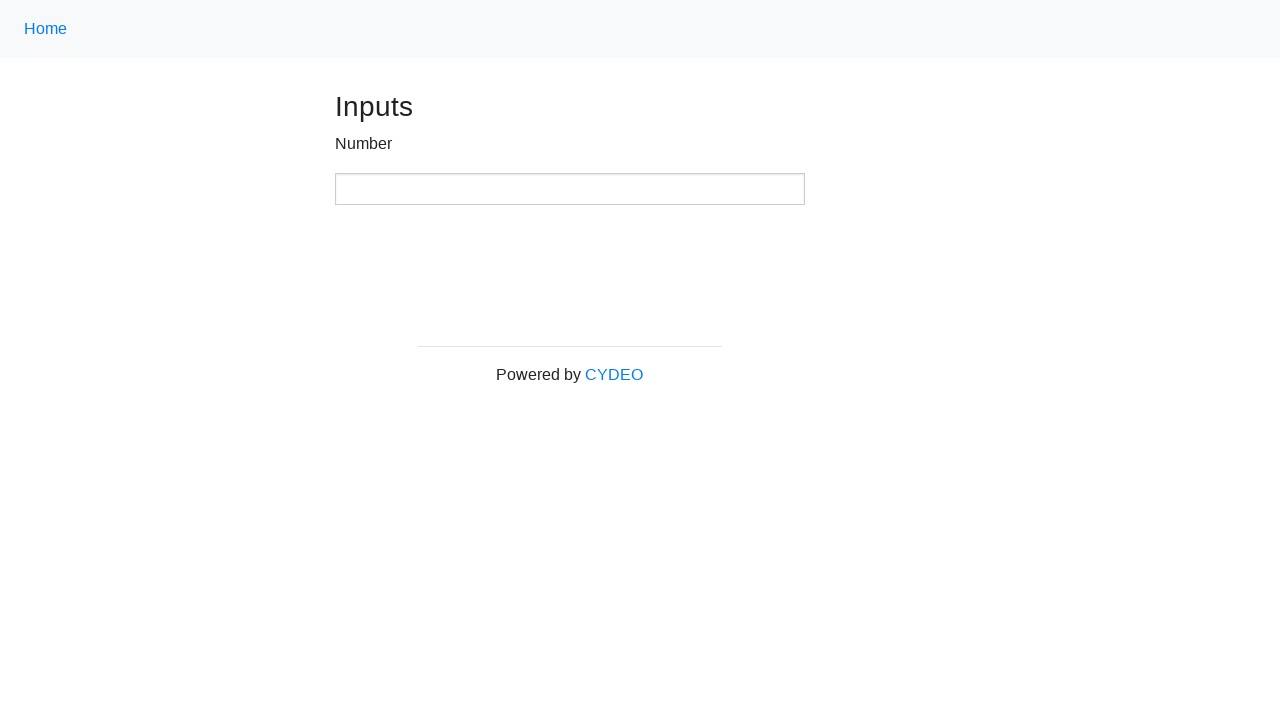

Clicked the Home link to navigate from inputs page at (46, 29) on .nav-link
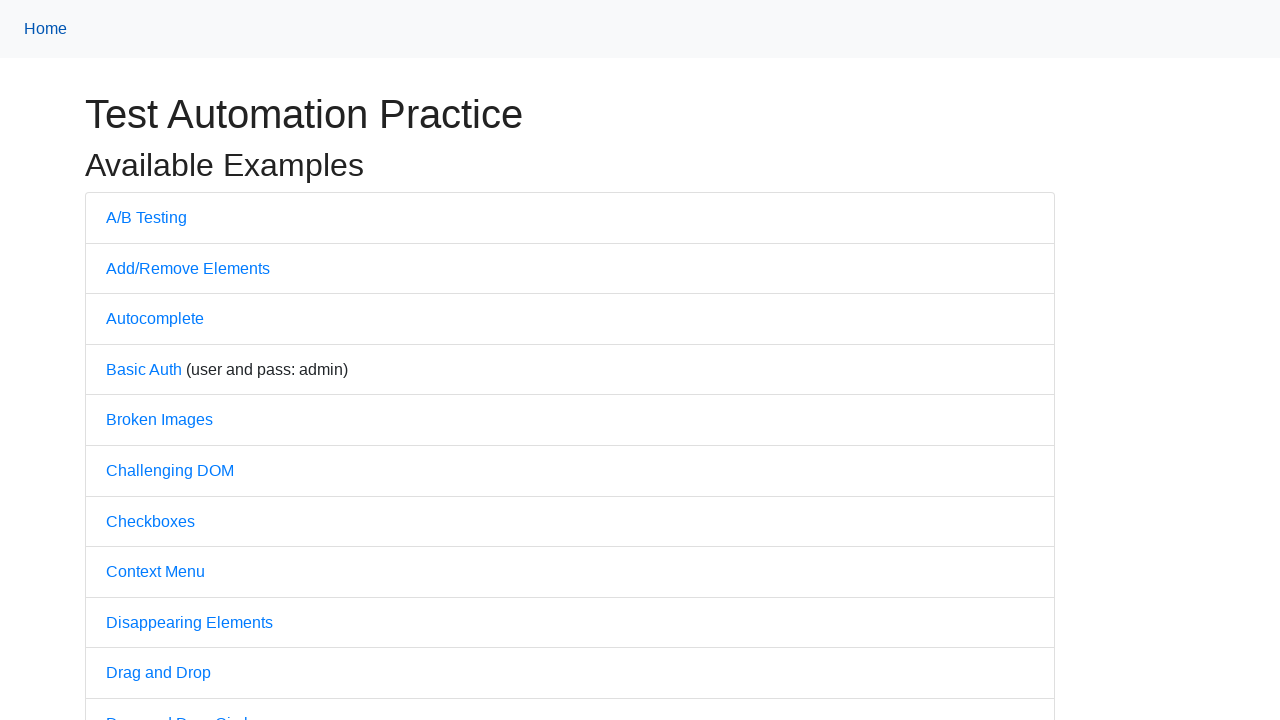

Verified page title is 'Practice'
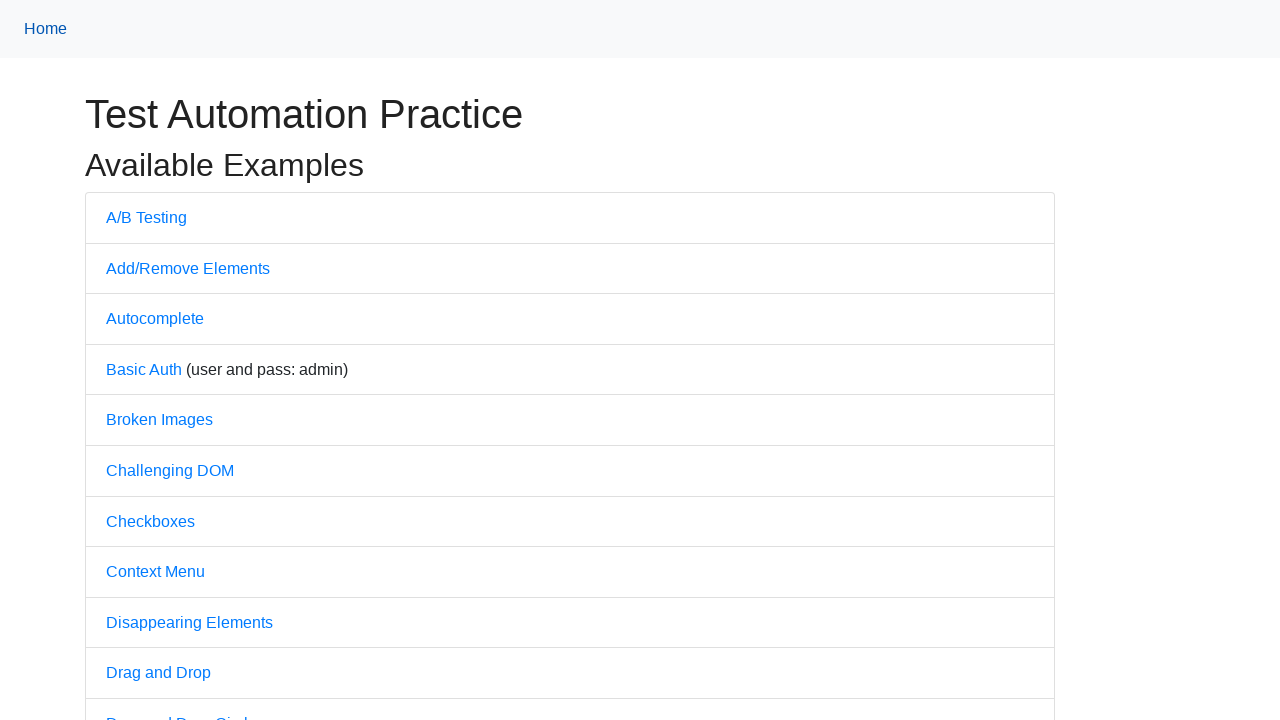

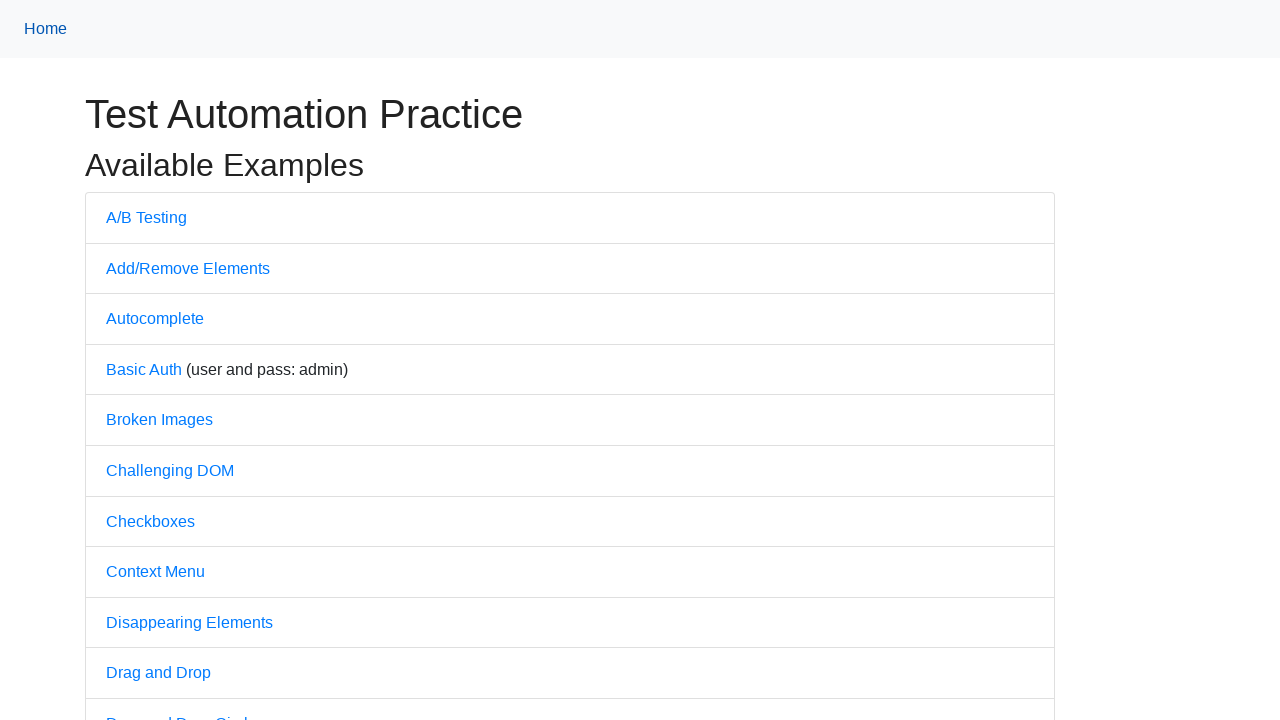